Tests accessing elements within nested shadow DOM structures by navigating through shadow roots to retrieve text content

Starting URL: http://watir.com/examples/shadow_dom.html

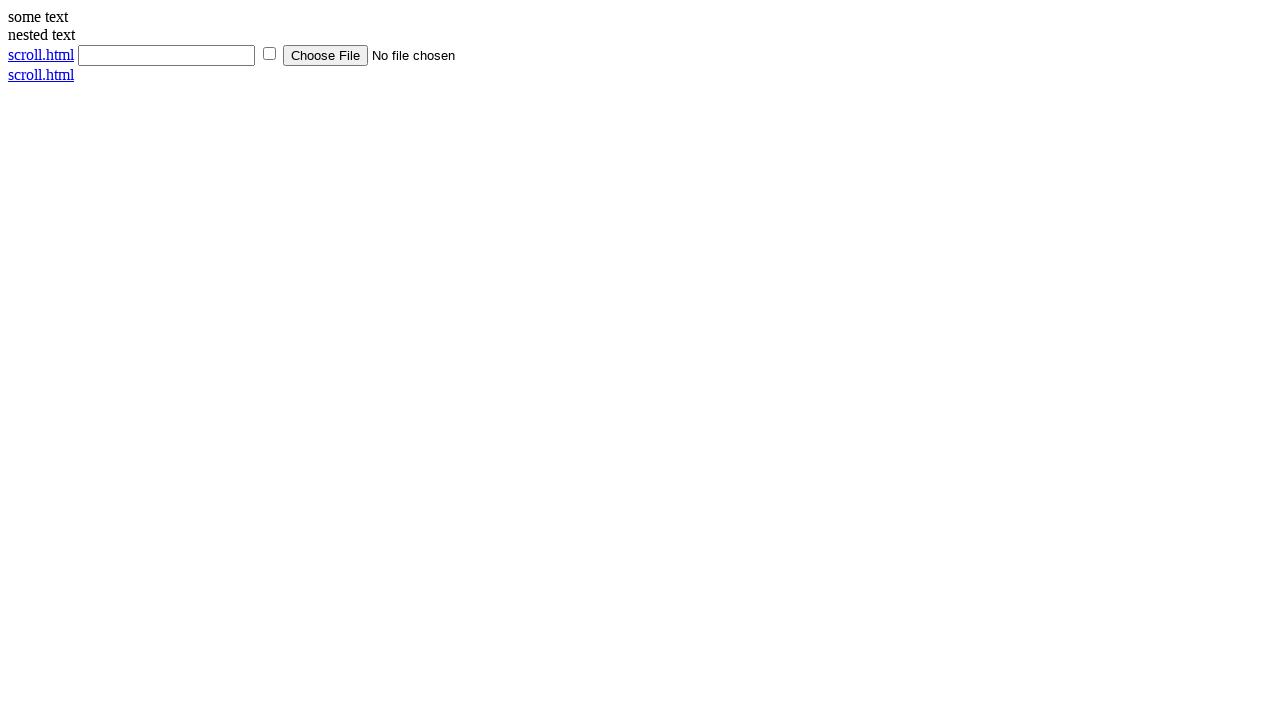

Navigated to shadow DOM example page
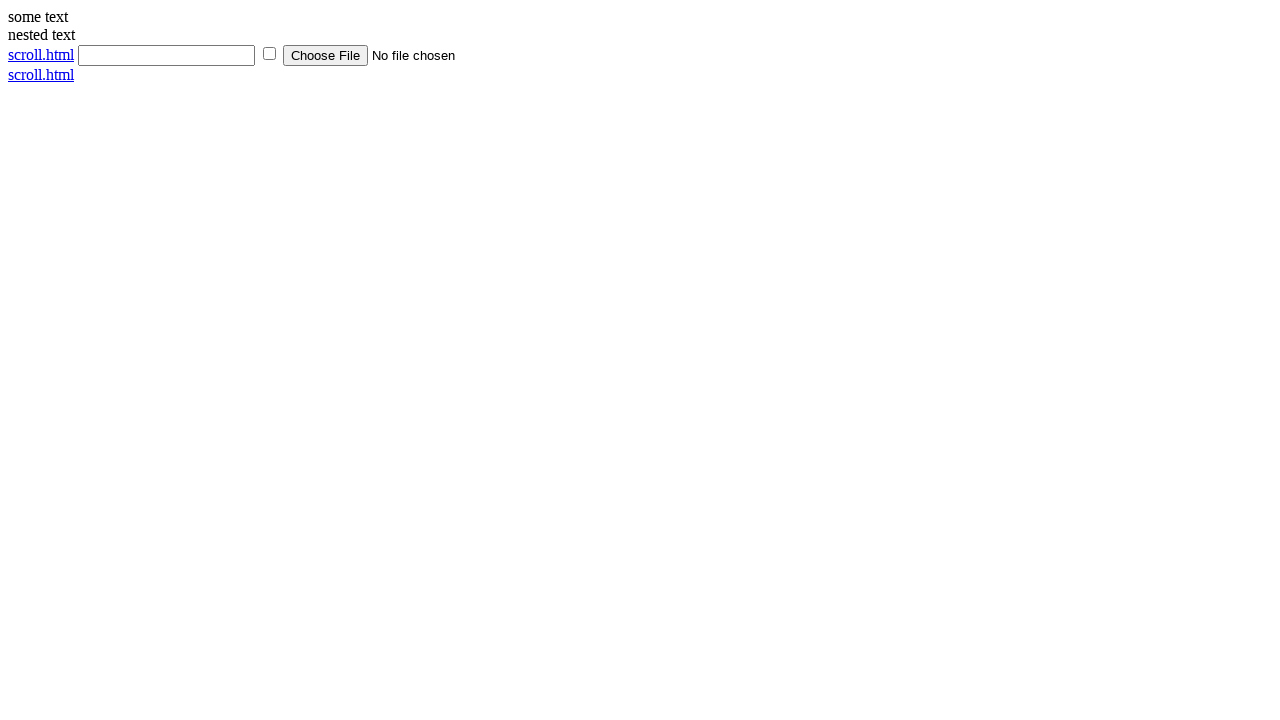

Located first shadow host element
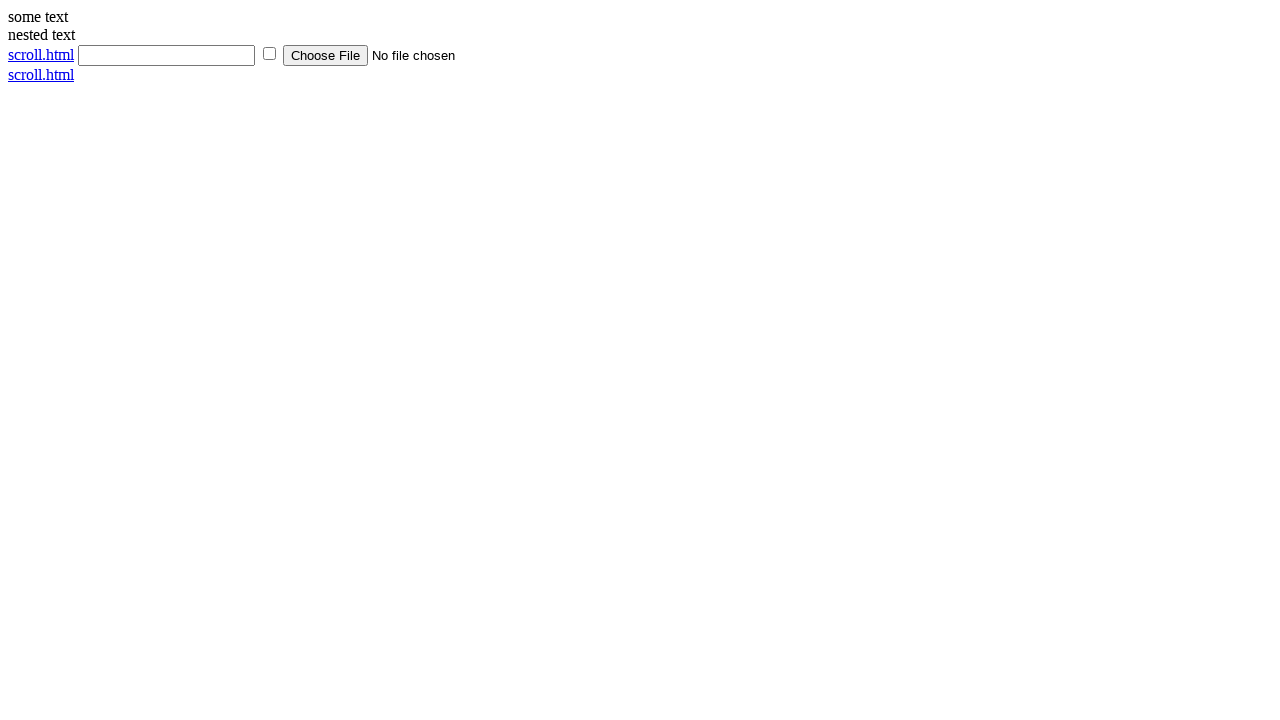

Located nested shadow host within first shadow root
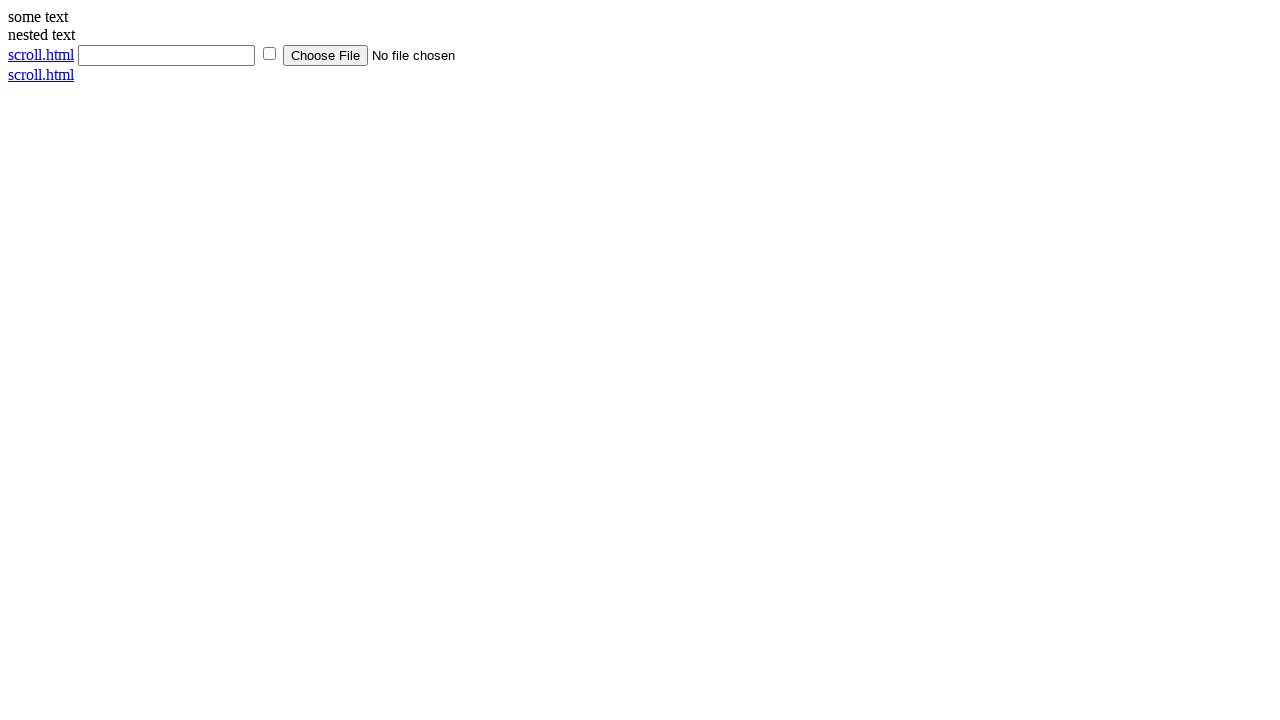

Located nested shadow content element
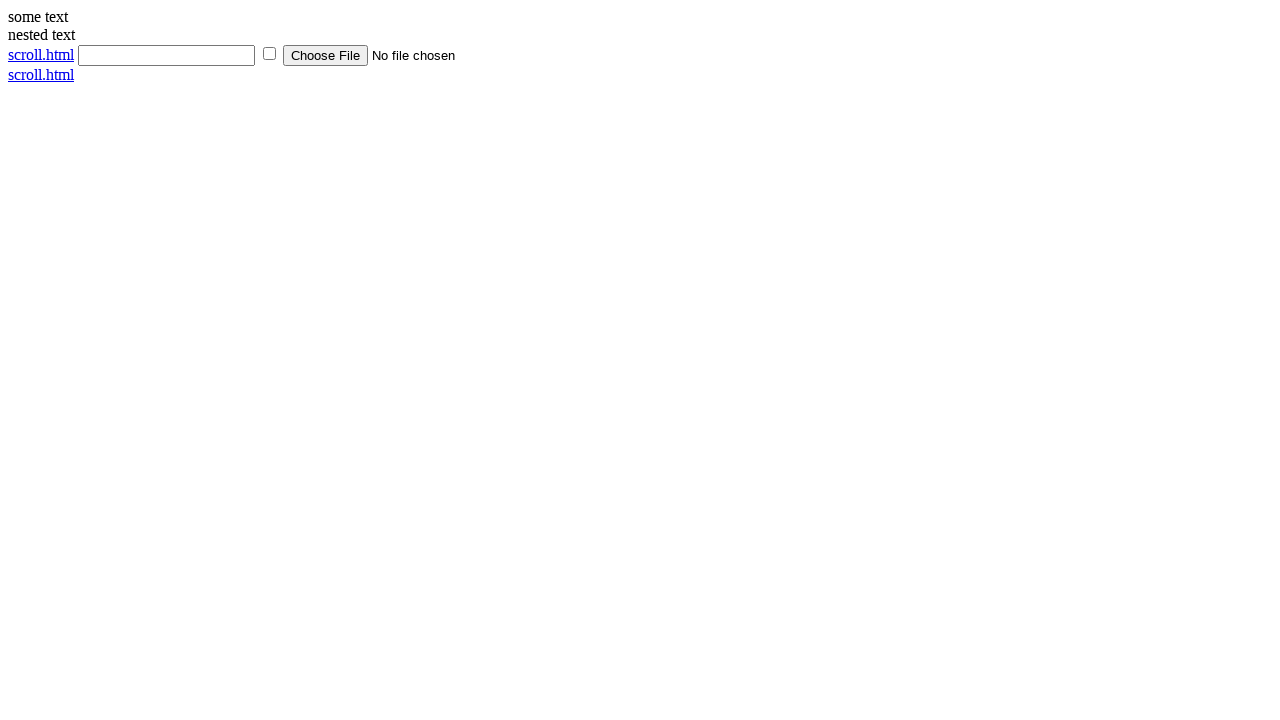

Retrieved text content from nested shadow root
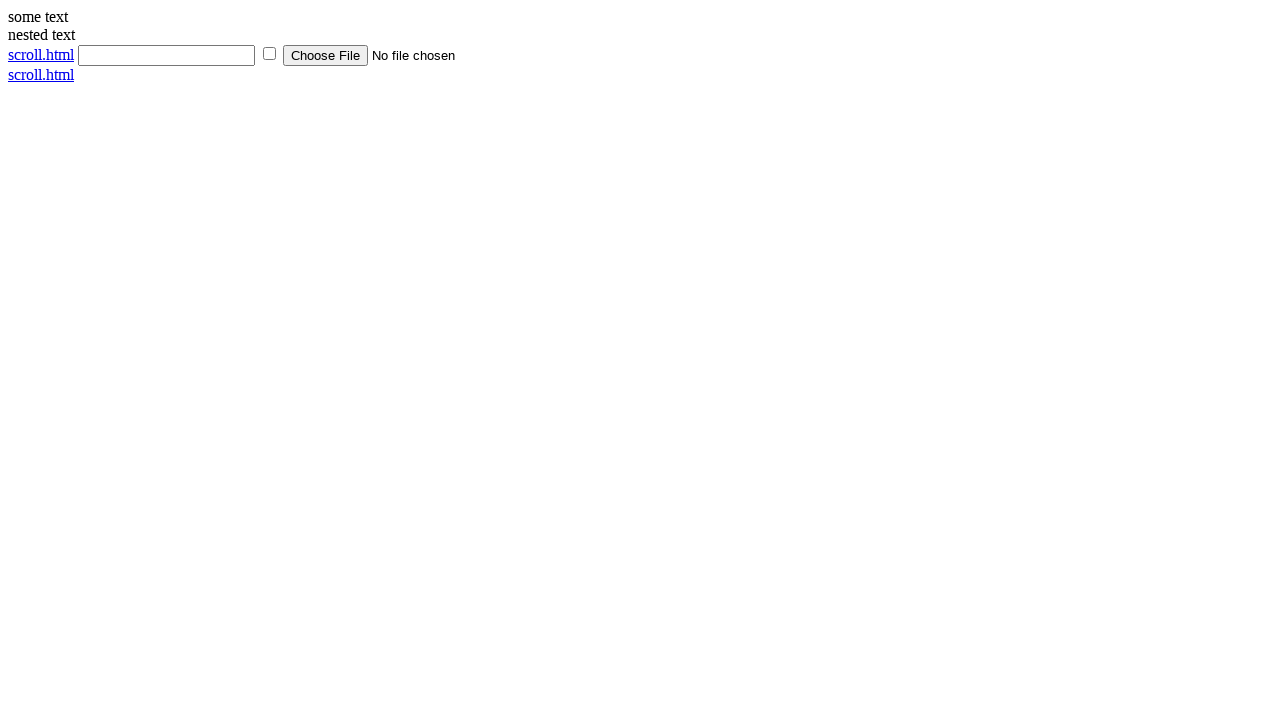

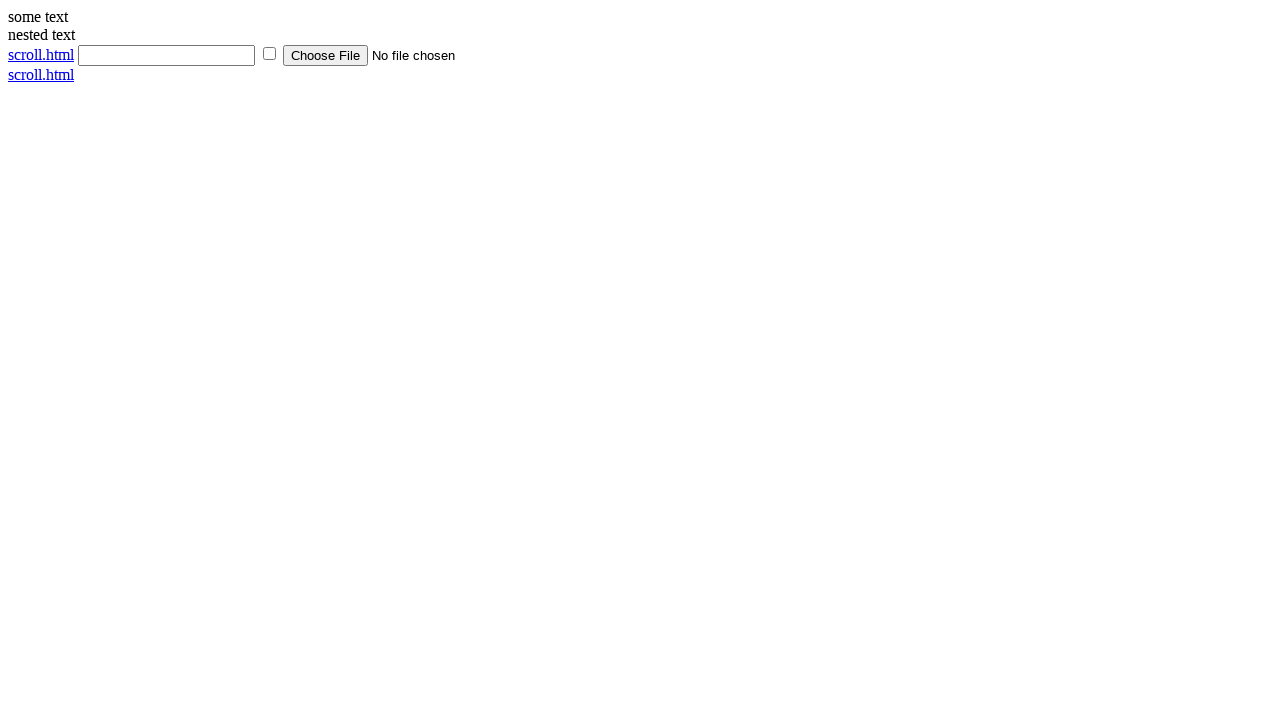